Tests three types of JavaScript alerts - simple alert (accept), confirm alert (dismiss), and prompt alert (enter text and accept)

Starting URL: http://demo.automationtesting.in/Alerts.html

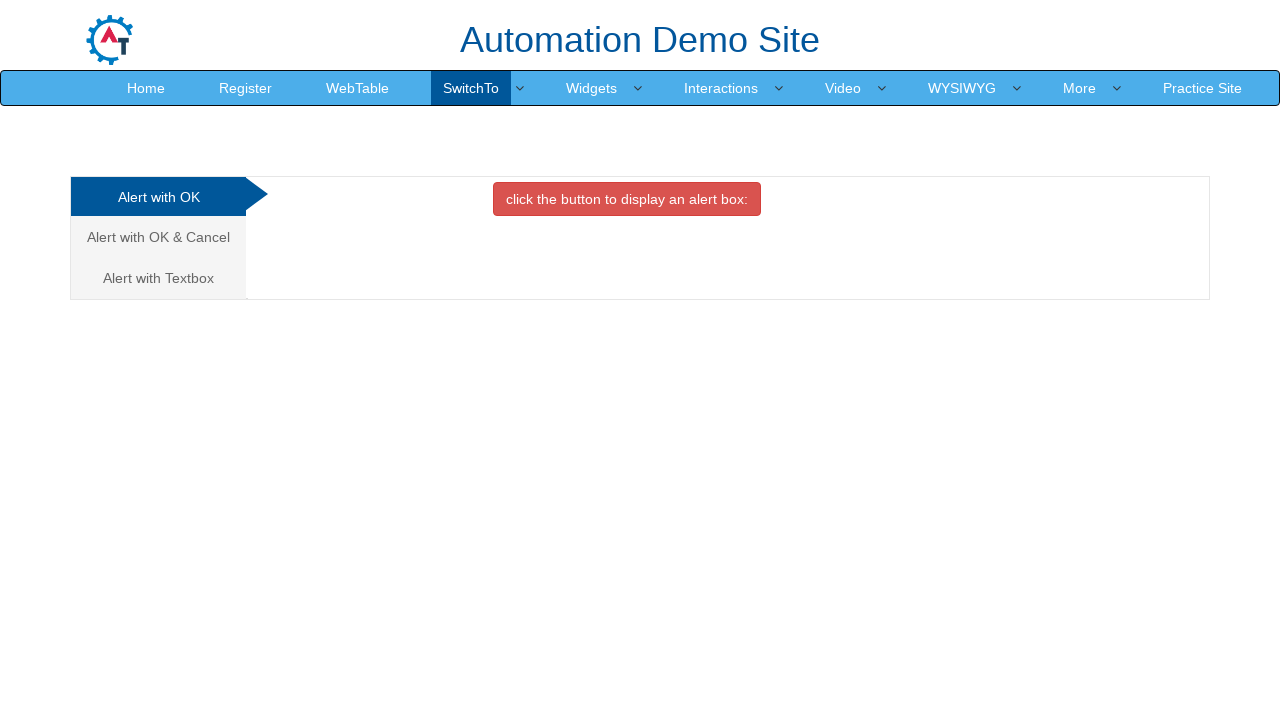

Clicked button to trigger simple alert at (627, 199) on xpath=//button[@class='btn btn-danger']
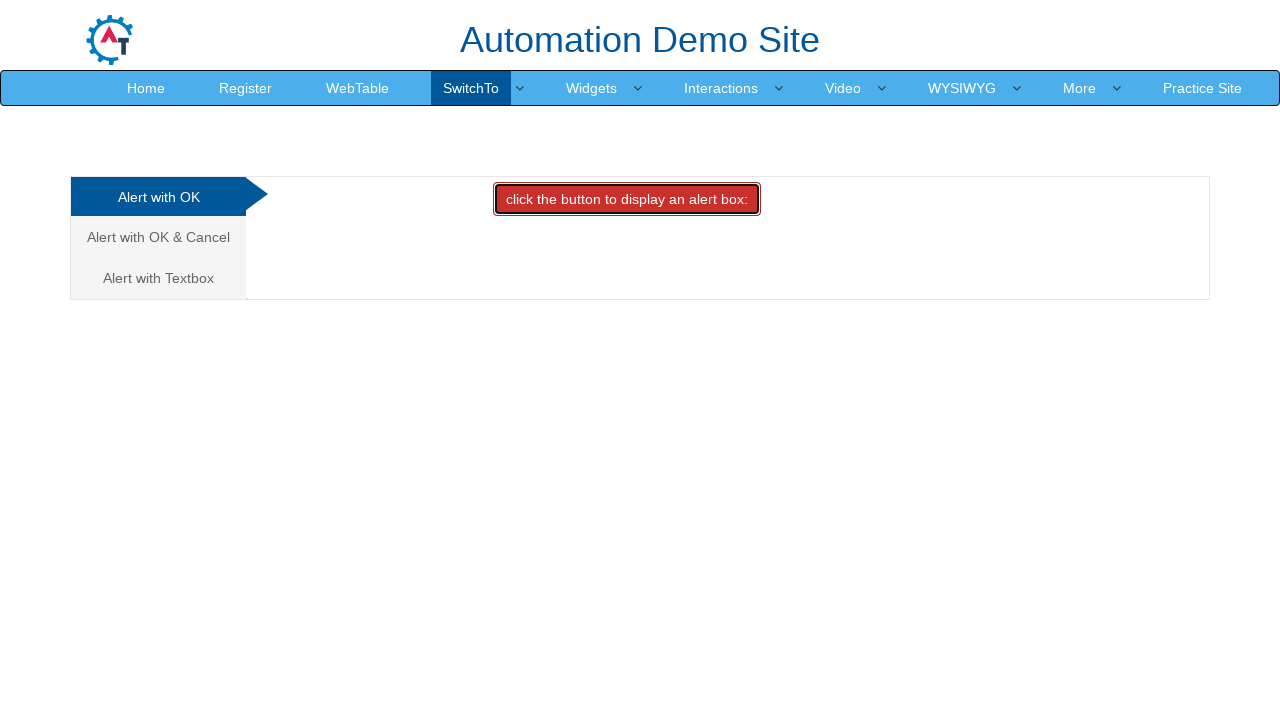

Set up dialog handler to accept simple alert
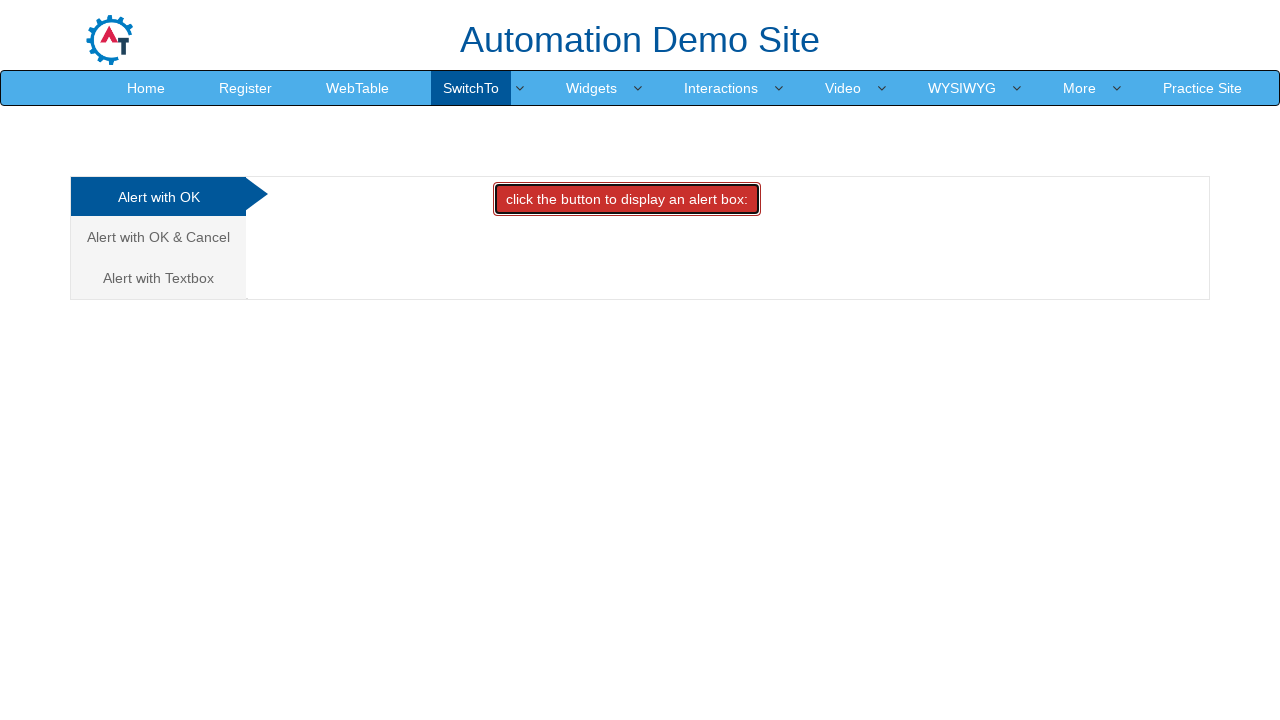

Clicked link to navigate to Confirm Alert section at (158, 237) on xpath=//a[text()='Alert with OK & Cancel ']
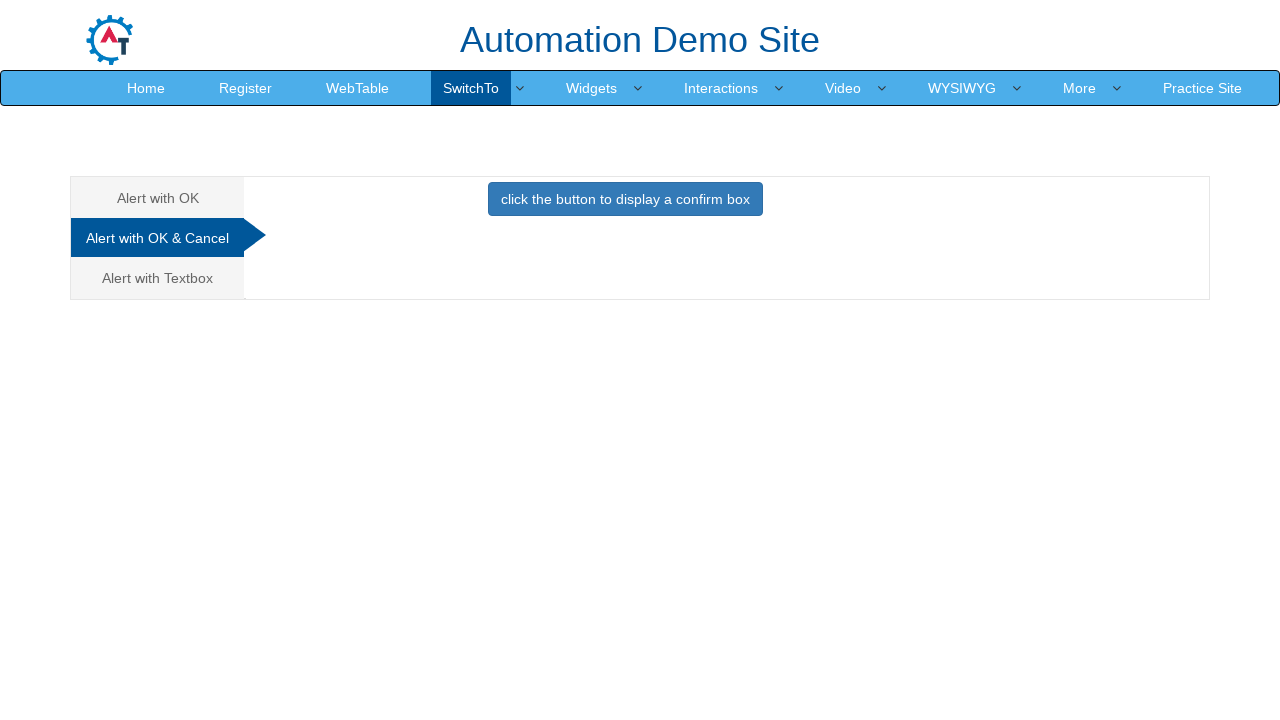

Clicked button to trigger confirm alert at (625, 199) on xpath=//button[@class='btn btn-primary']
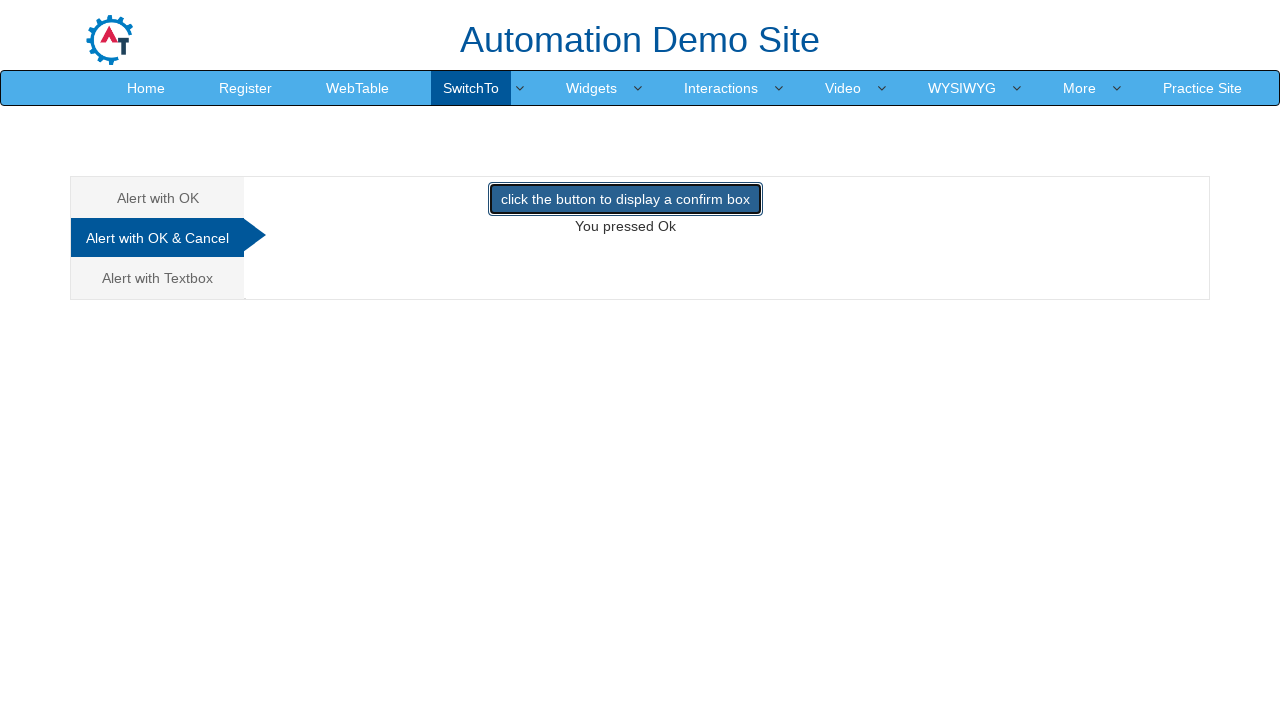

Set up dialog handler to dismiss confirm alert
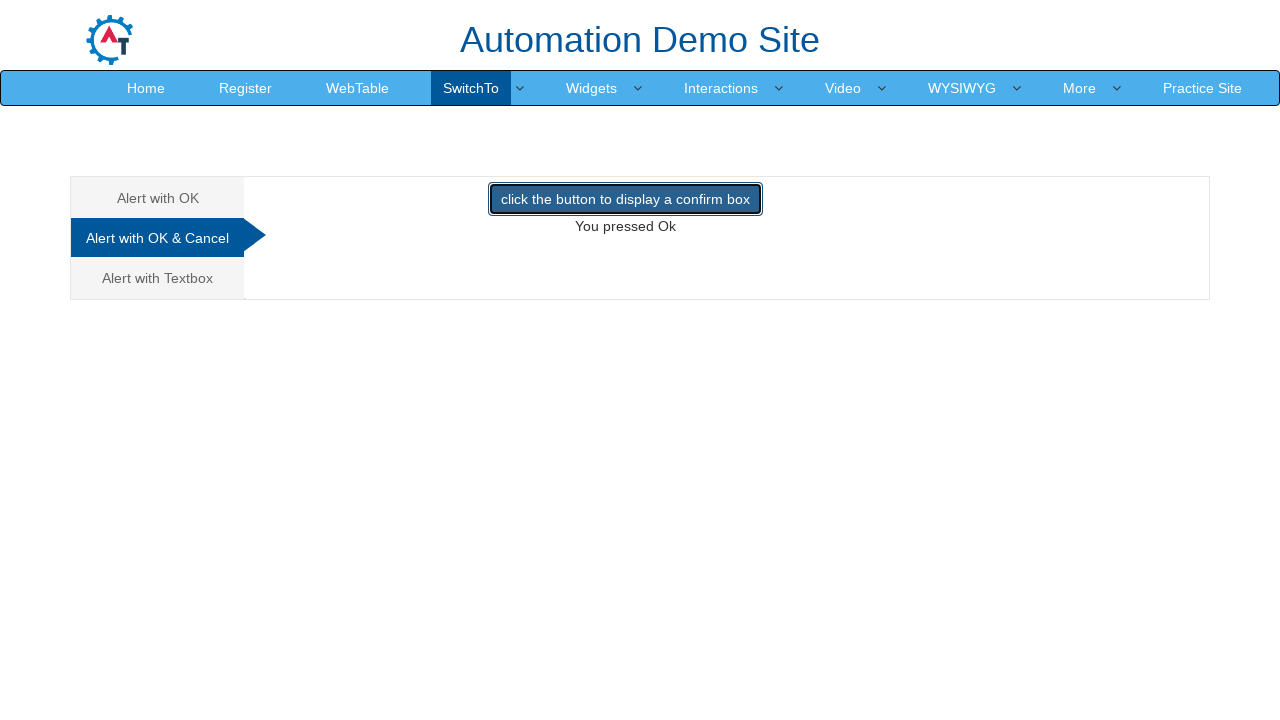

Clicked link to navigate to Prompt Alert section at (158, 278) on xpath=//a[@href='#Textbox']
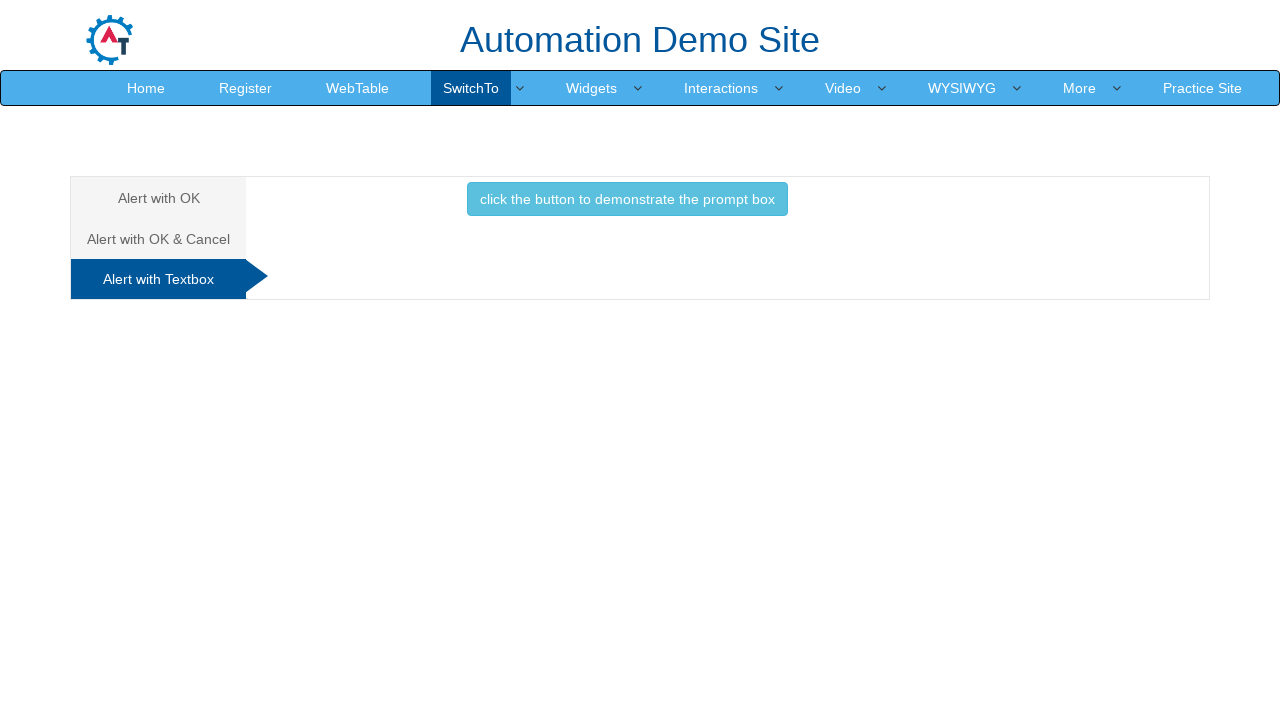

Clicked button to trigger prompt alert at (627, 199) on xpath=//button[text()='click the button to demonstrate the prompt box ']
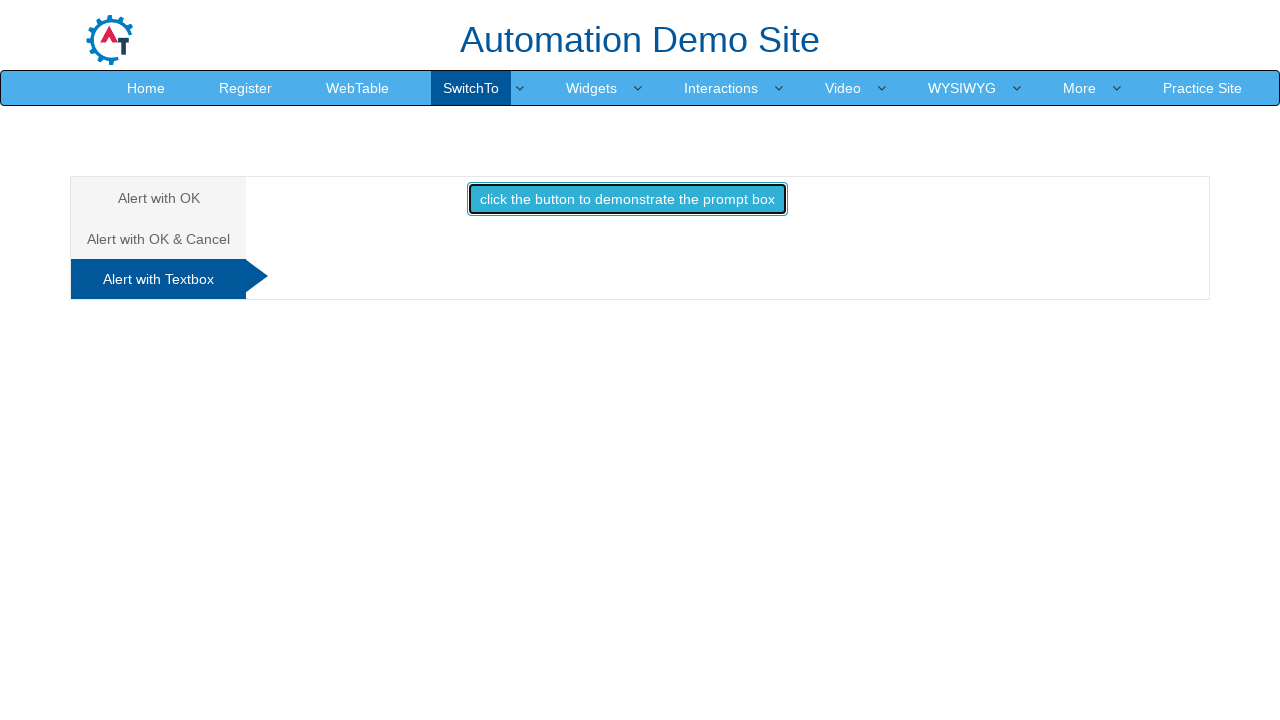

Set up dialog handler to accept prompt alert with text 'Sriram'
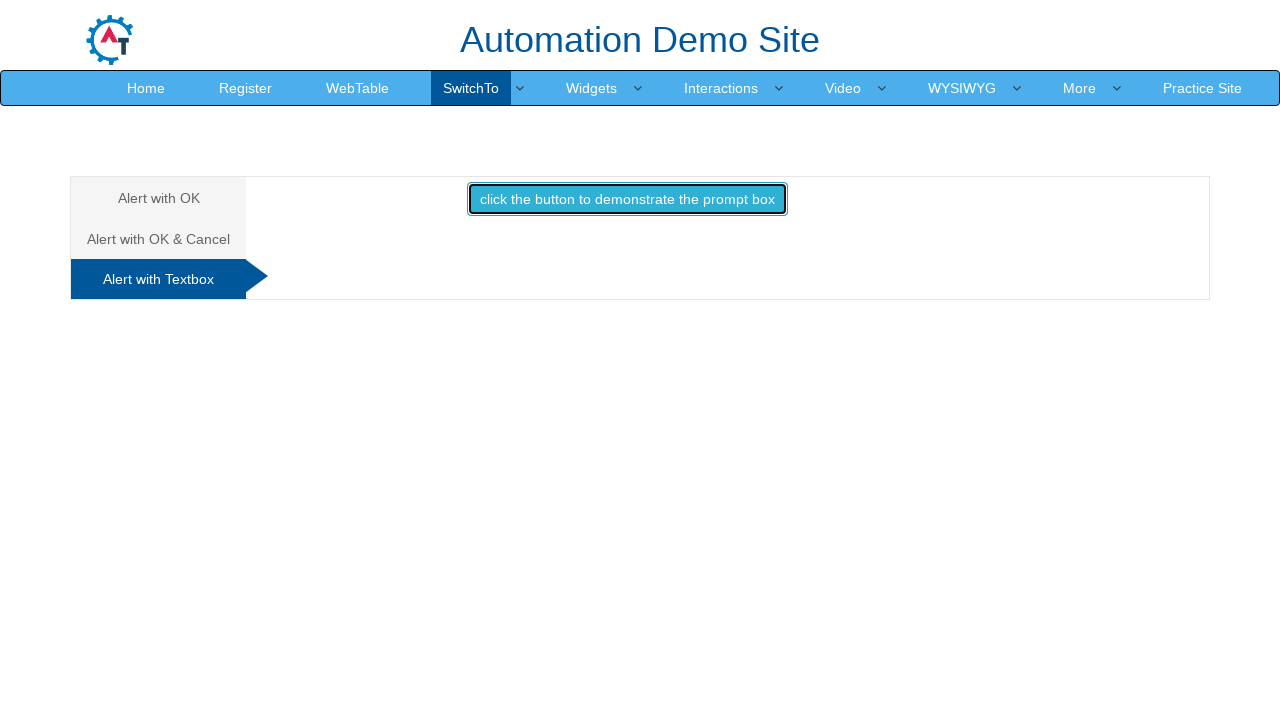

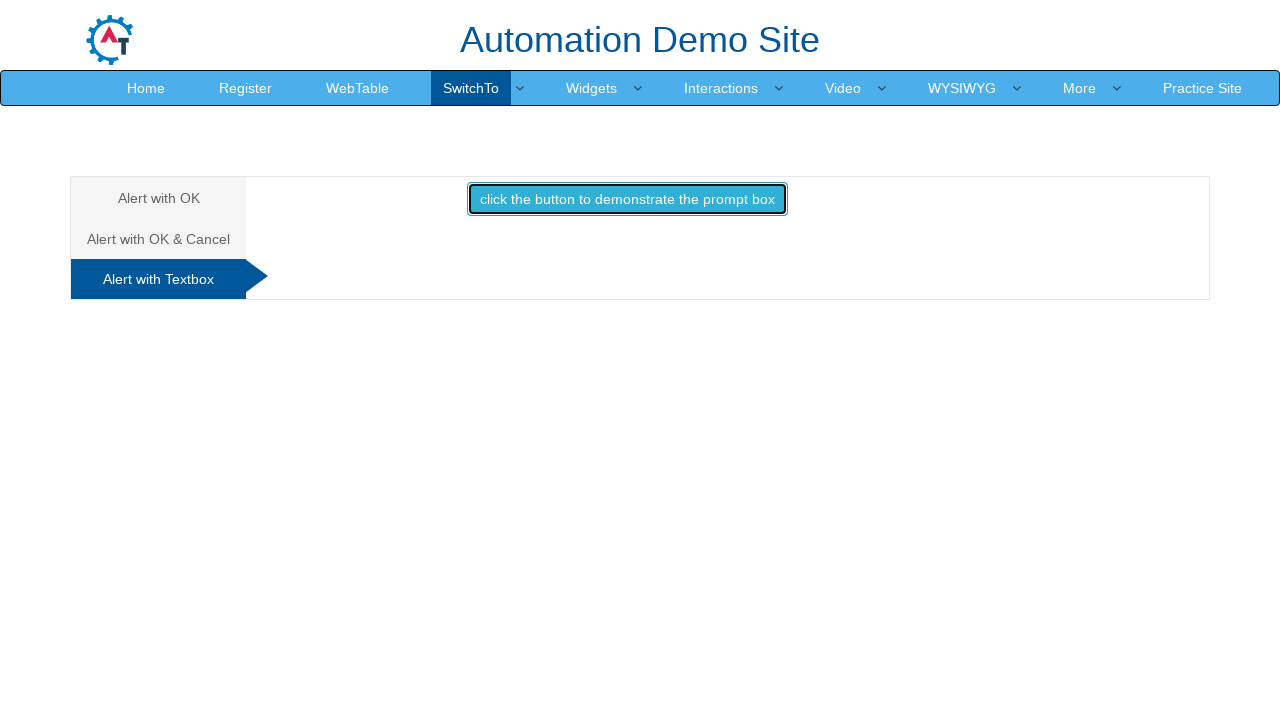